Tests the Senior Citizen Discount checkbox functionality by verifying it's initially unchecked, clicking it, and confirming it becomes checked.

Starting URL: https://rahulshettyacademy.com/dropdownsPractise/

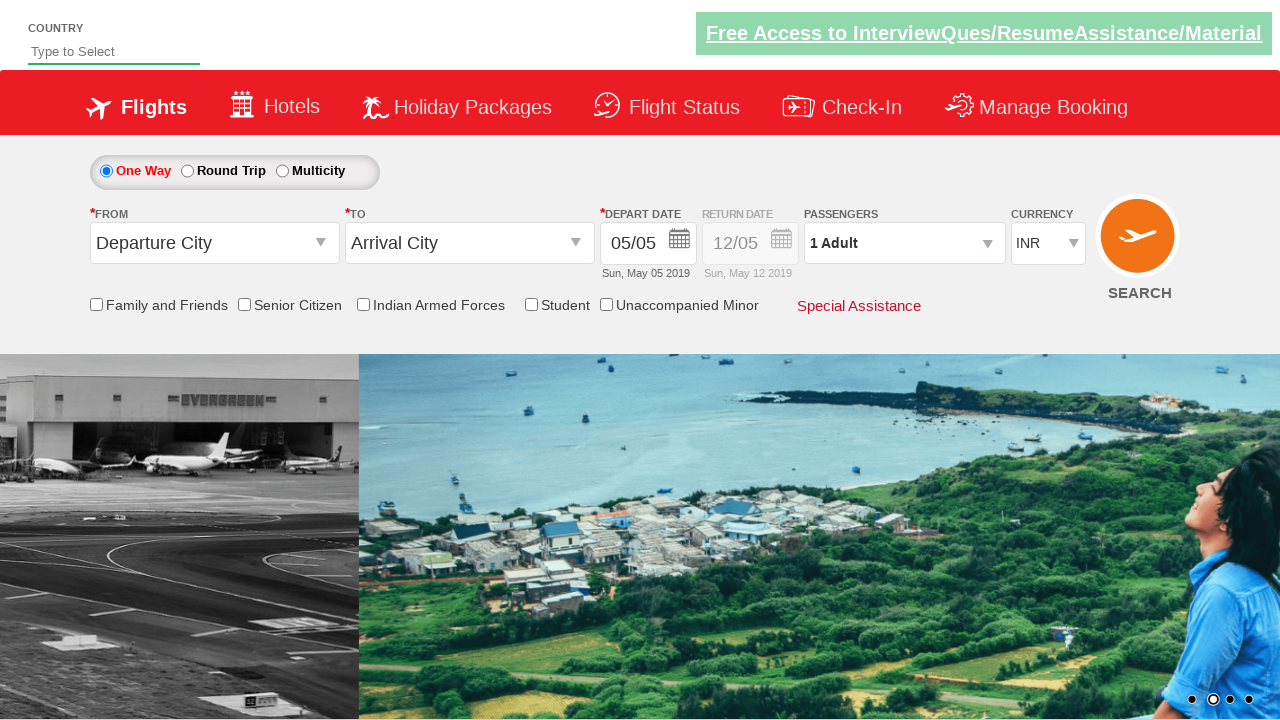

Located Senior Citizen Discount checkbox element
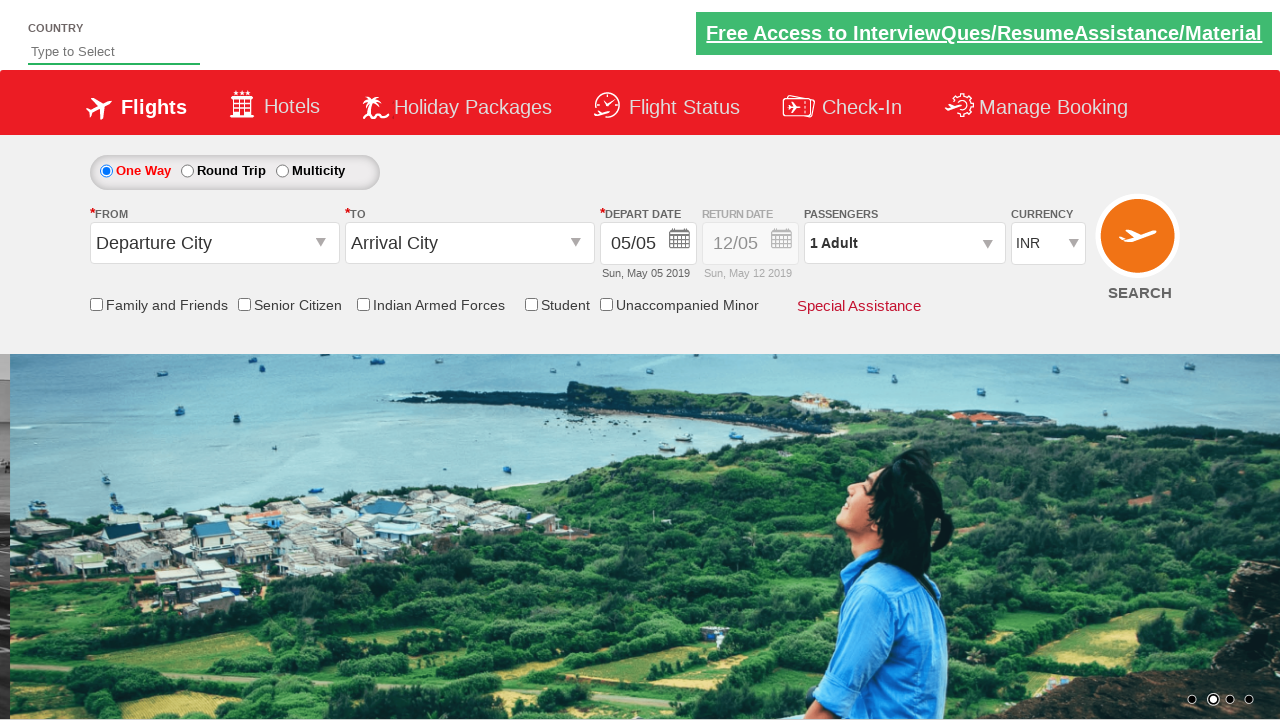

Verified Senior Citizen Discount checkbox is initially unchecked
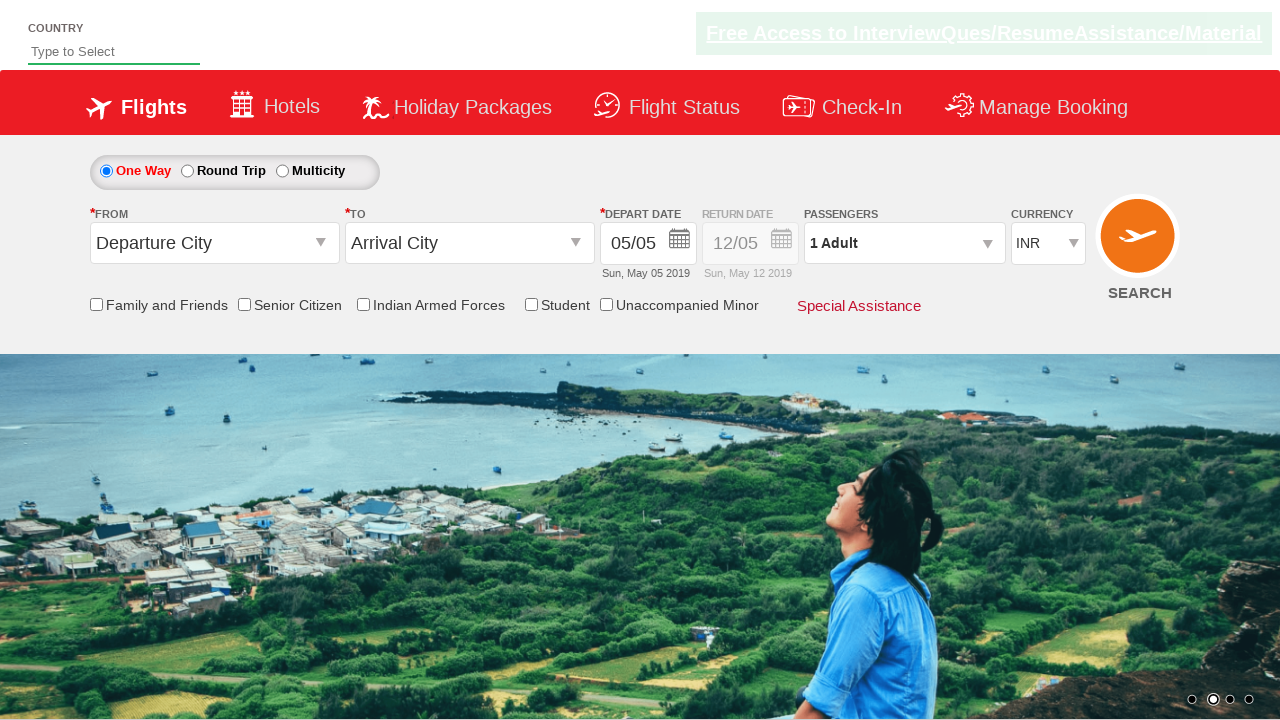

Clicked Senior Citizen Discount checkbox at (244, 304) on input[id*='SeniorCitizenDiscount']
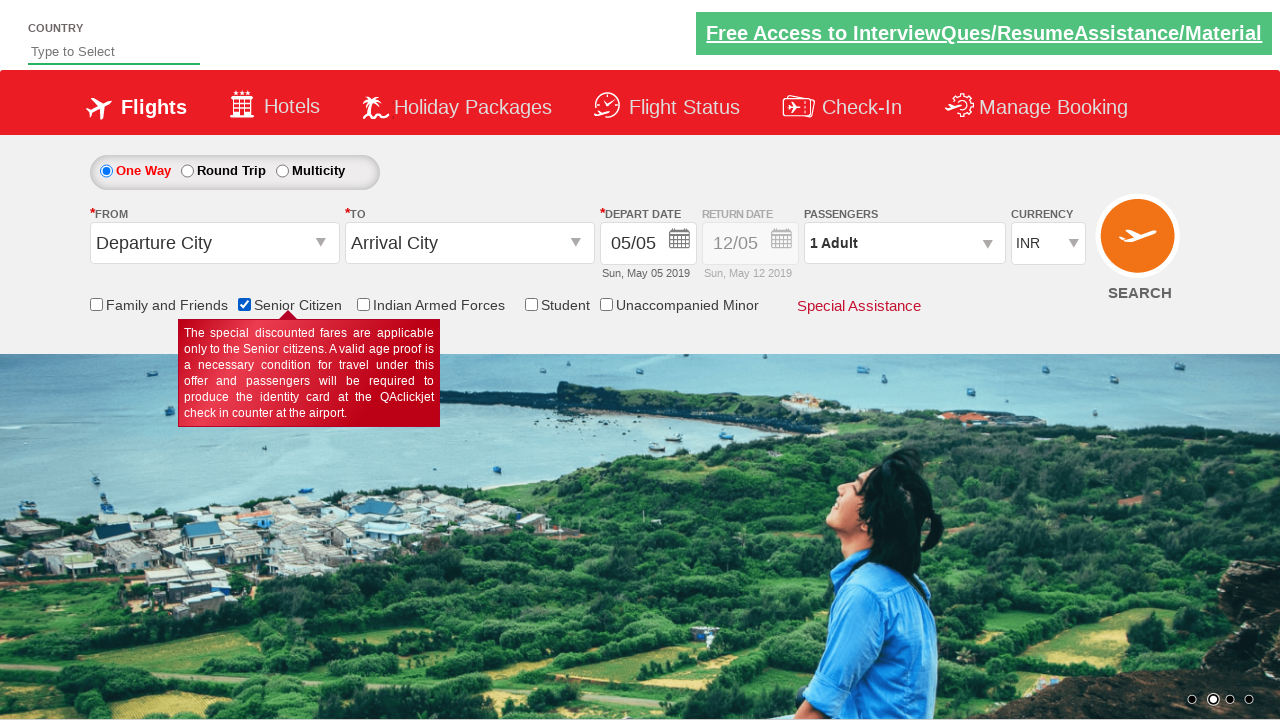

Verified Senior Citizen Discount checkbox is now checked
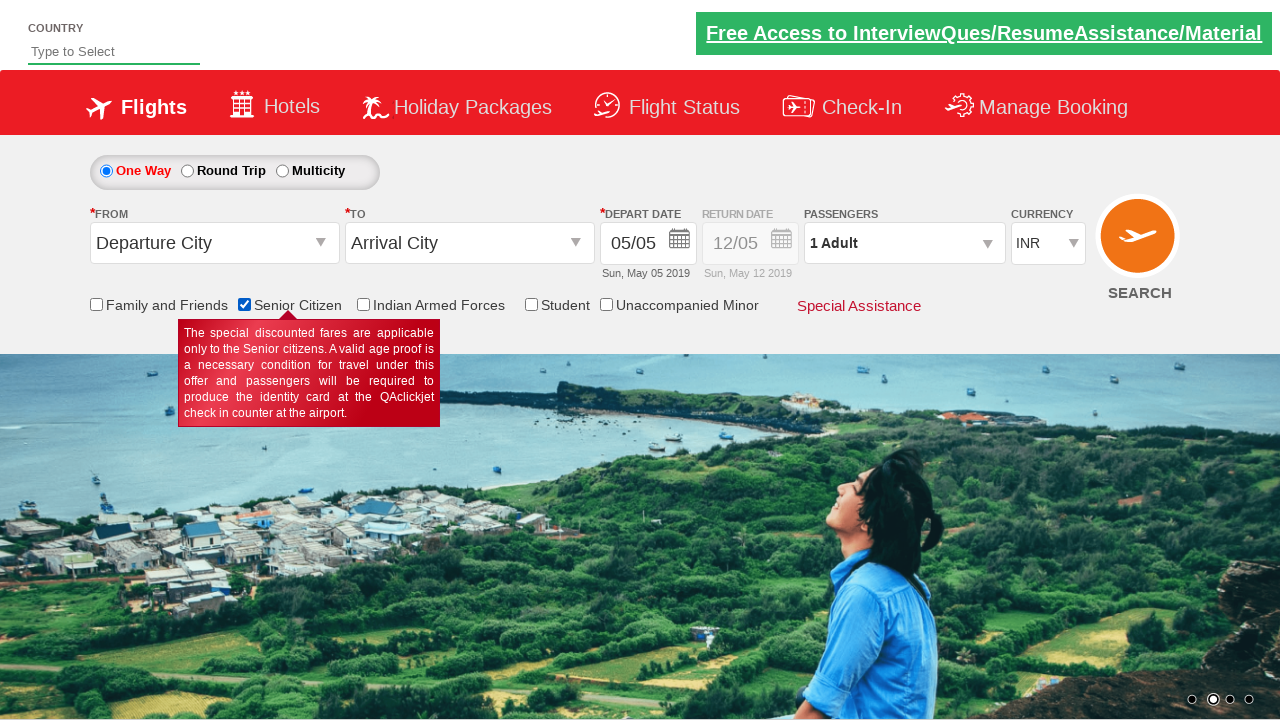

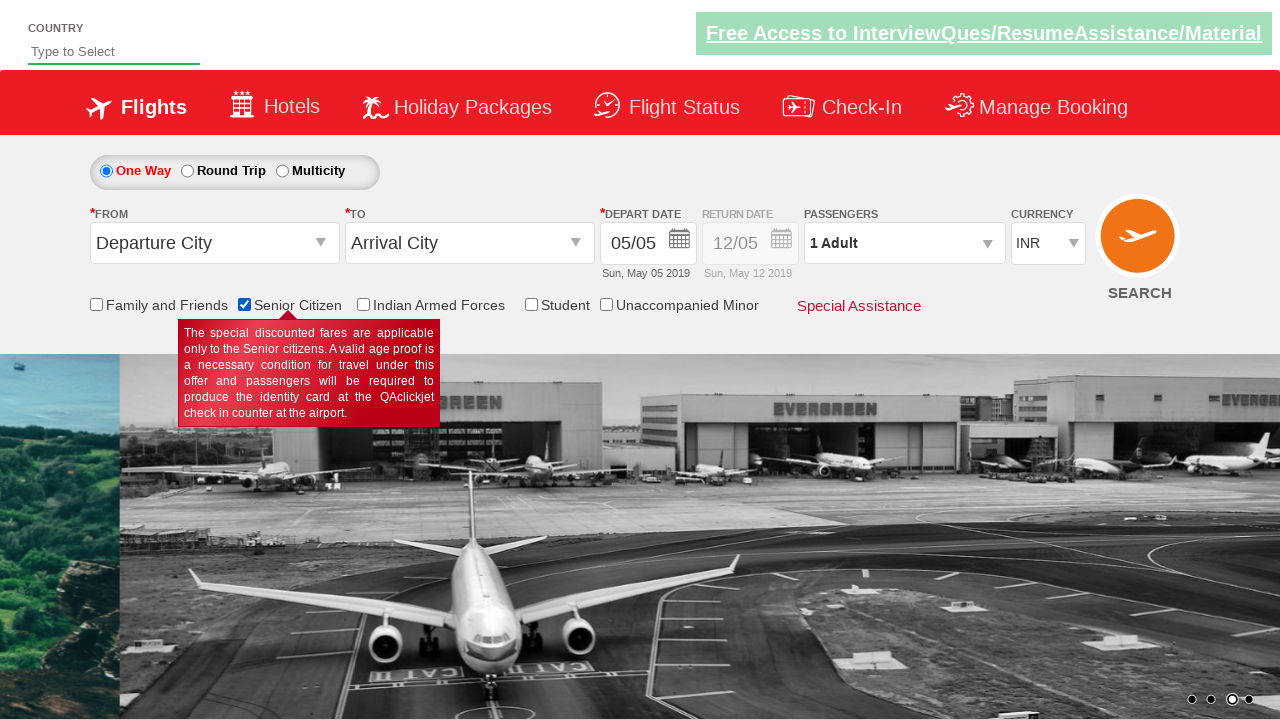